Navigates to two YouTube video pages sequentially, first to a video at KPQhbSKx0E8 and then to another video at e0_CiFfa5pM.

Starting URL: https://www.youtube.com/watch?v=KPQhbSKx0E8

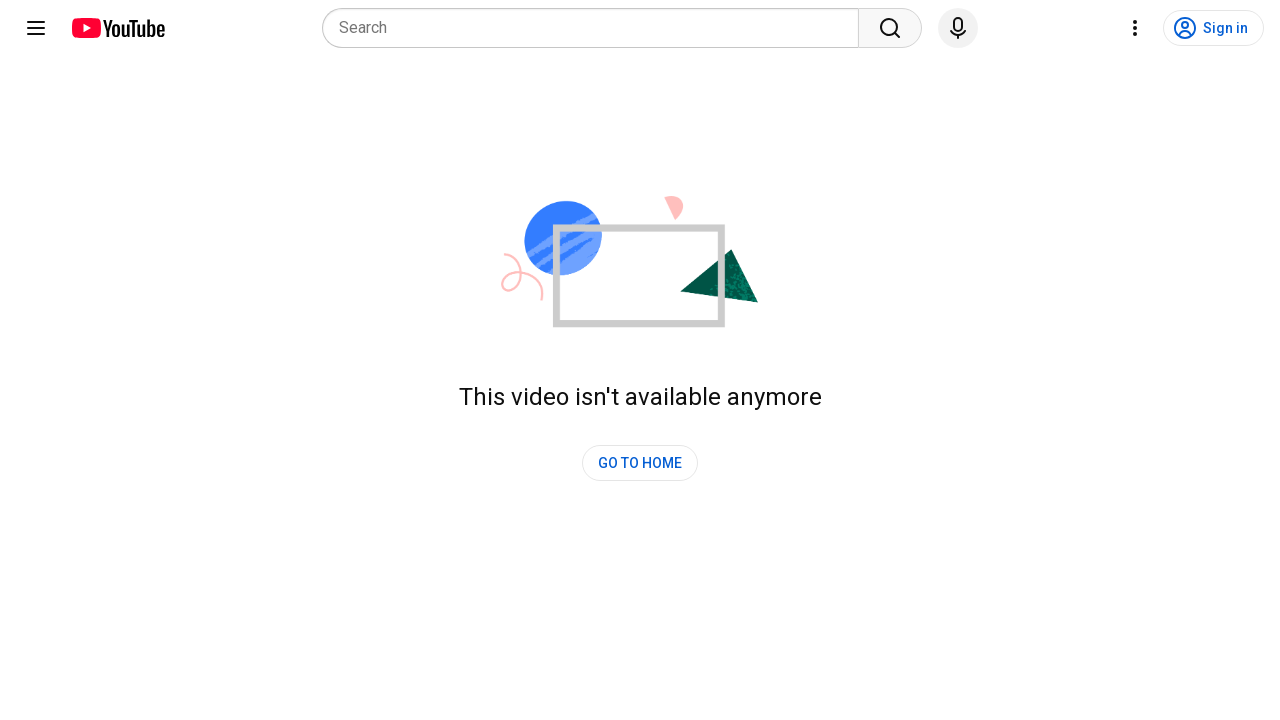

First YouTube video page (KPQhbSKx0E8) loaded completely
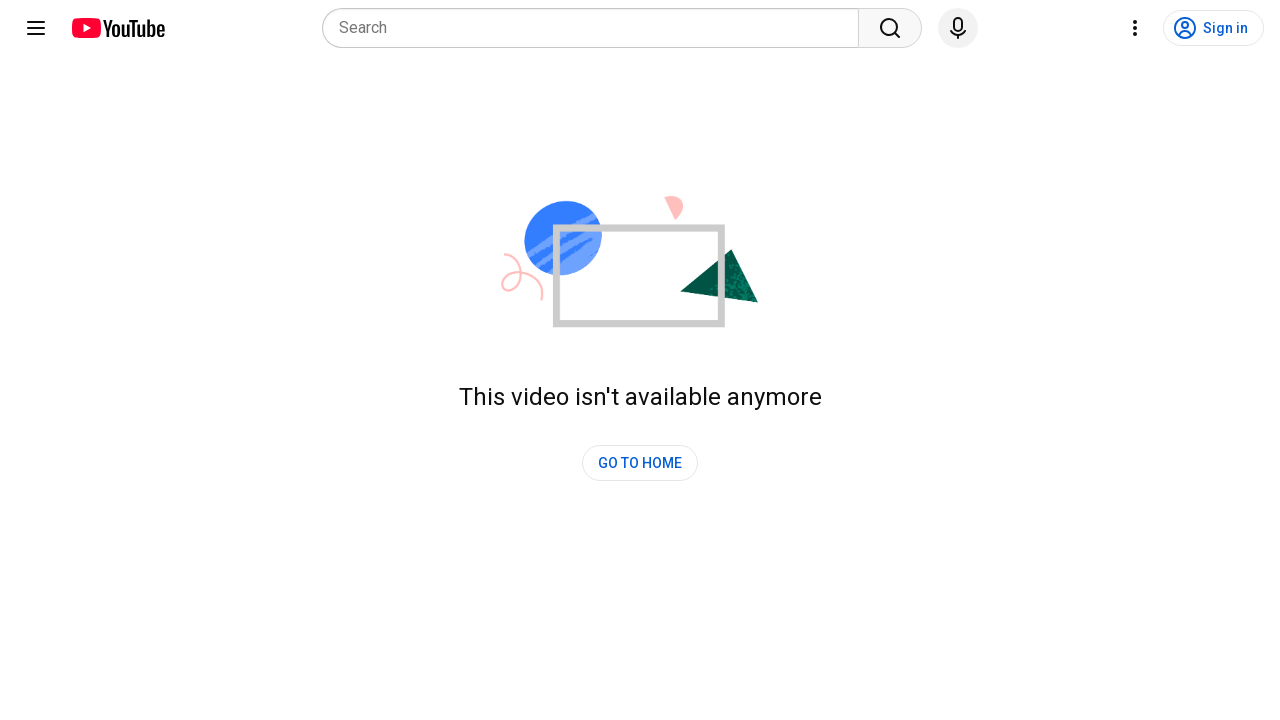

Navigated to second YouTube video (e0_CiFfa5pM)
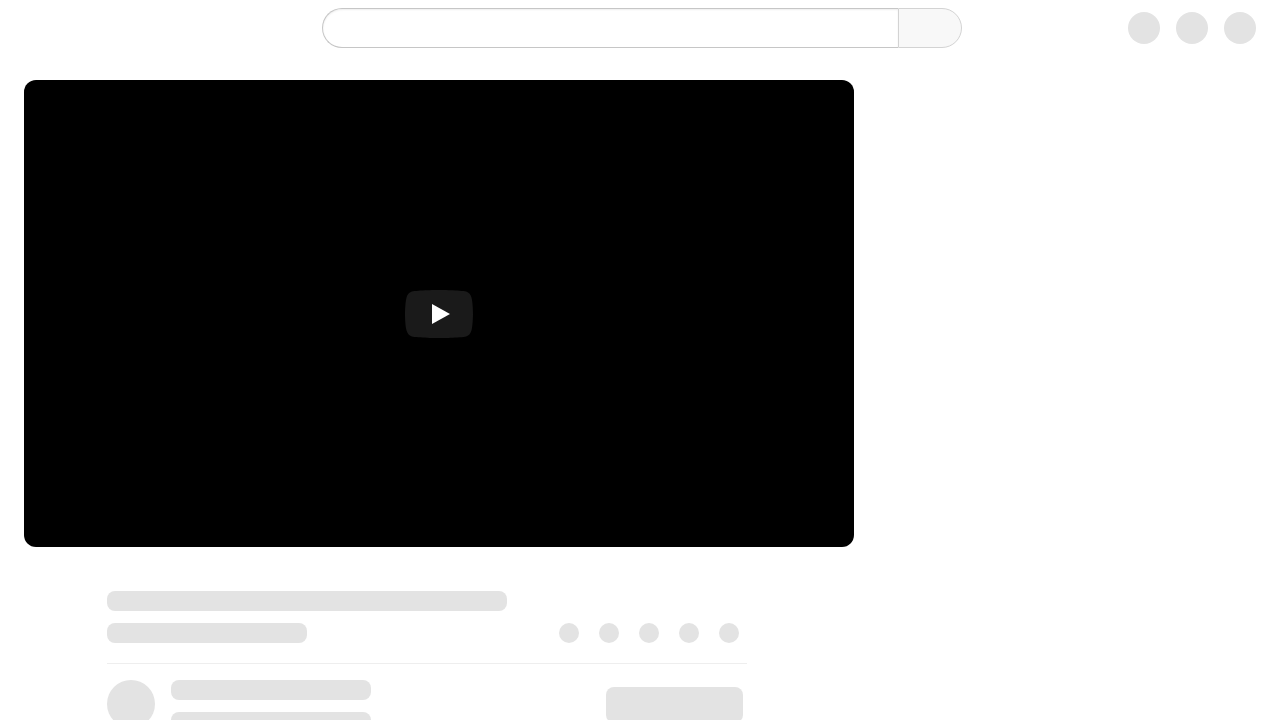

Second YouTube video page (e0_CiFfa5pM) loaded completely
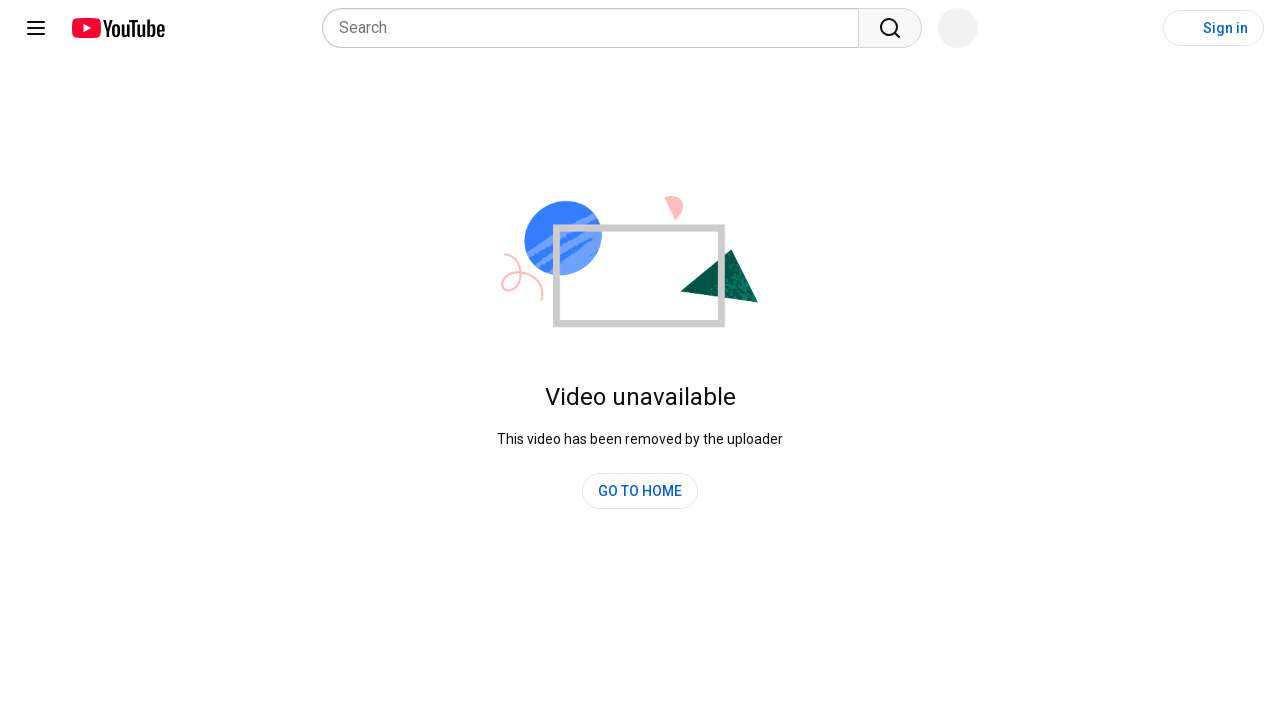

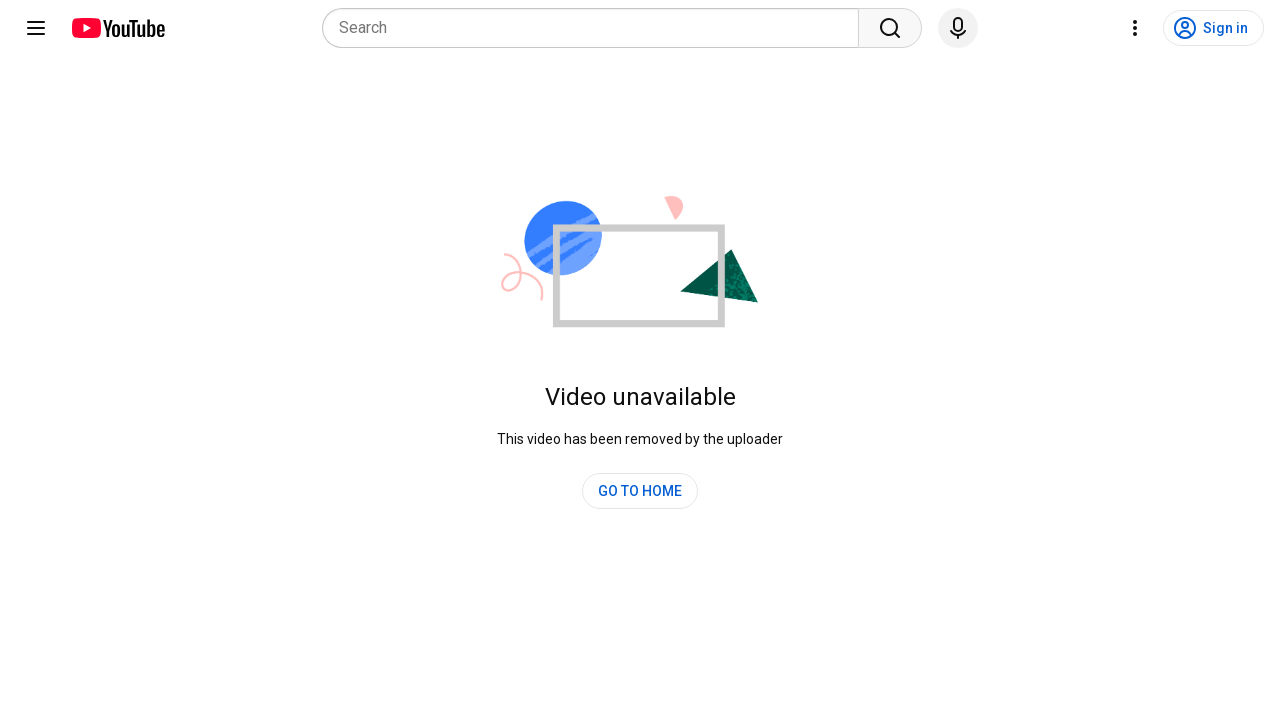